Navigates to a Swiggy restaurant page and verifies that menu dish items are displayed on the page

Starting URL: https://www.swiggy.com/city/delhi/mcdonalds-e-block-south-extension-2-rest253734

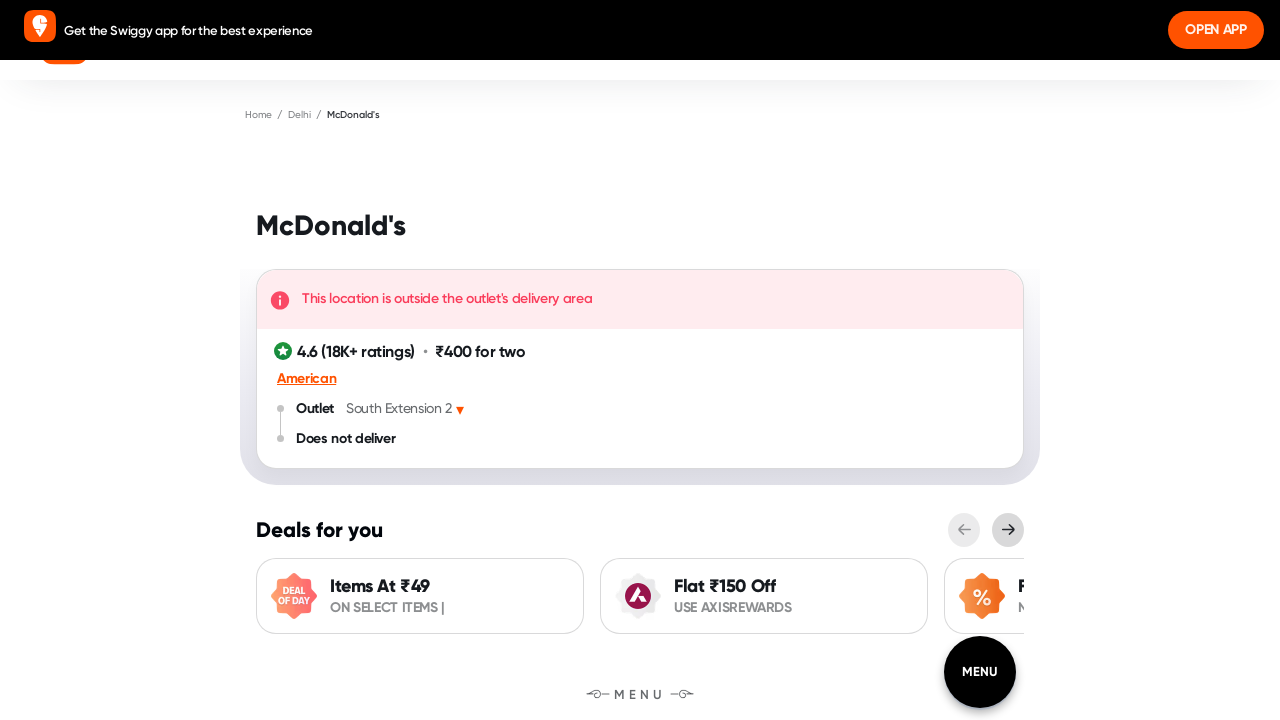

Navigated to McDonald's restaurant page on Swiggy
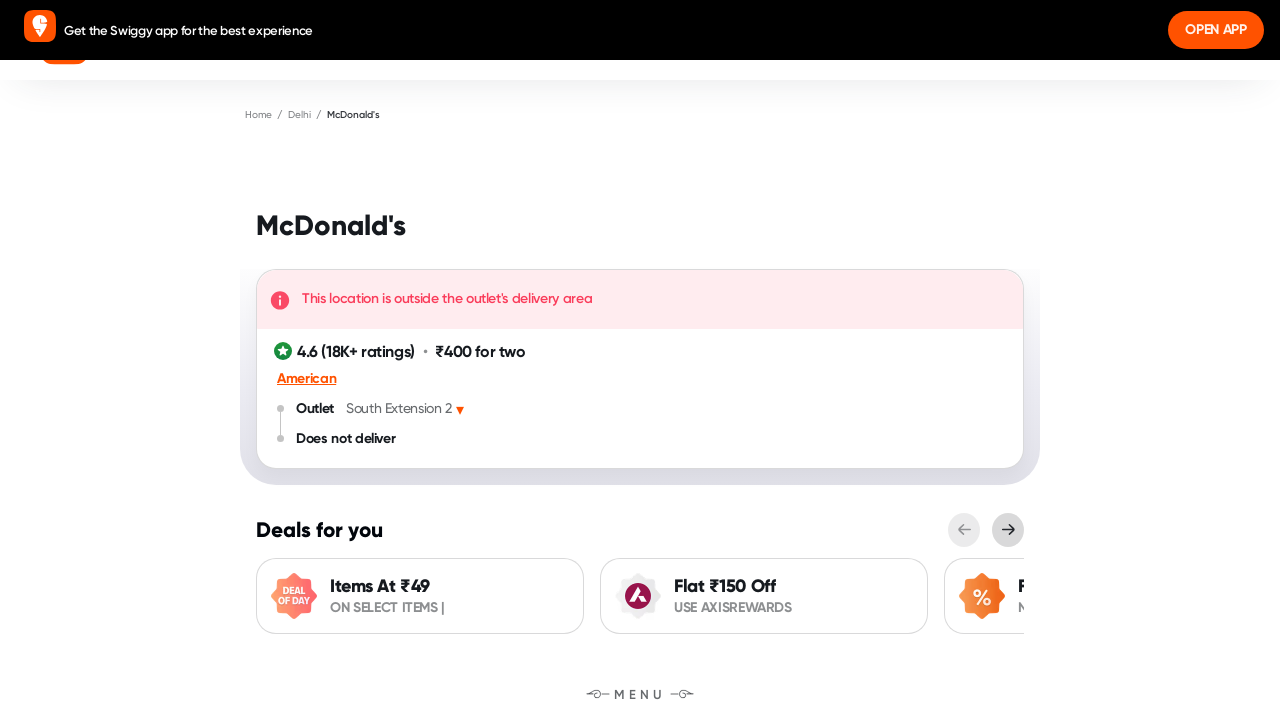

Menu dish items loaded successfully
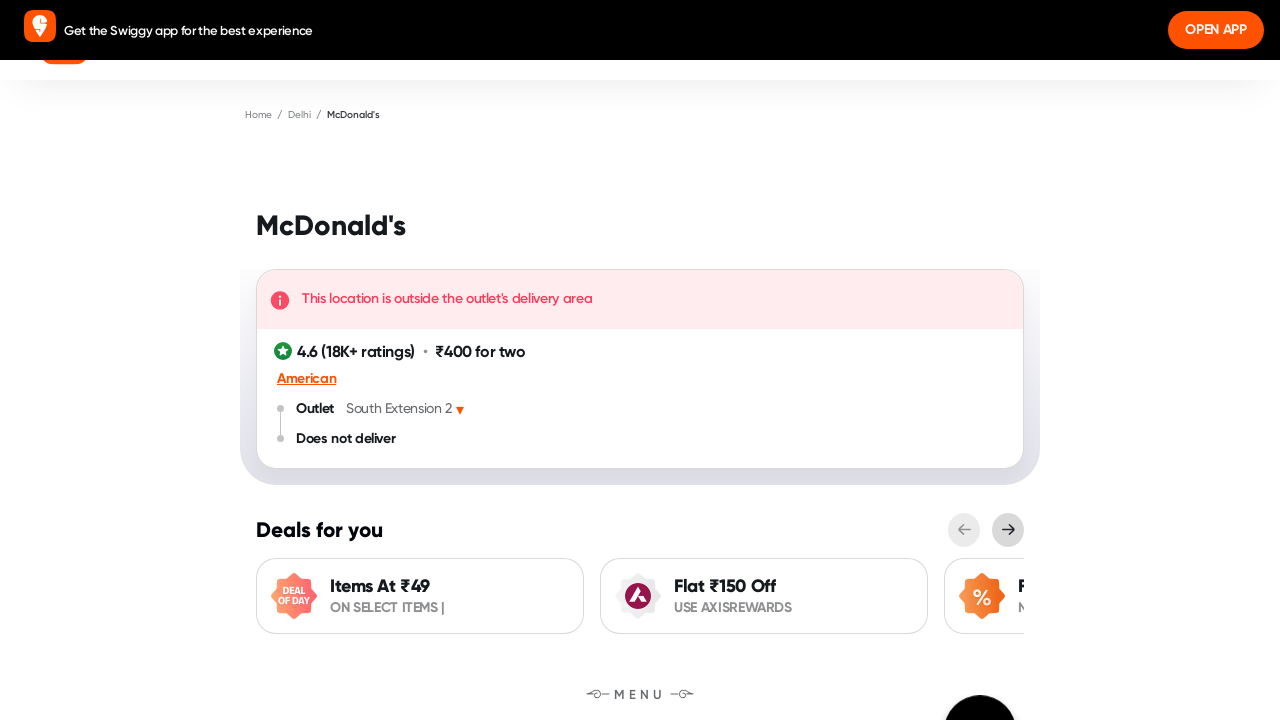

Verified that 281 menu dish items are displayed on the page
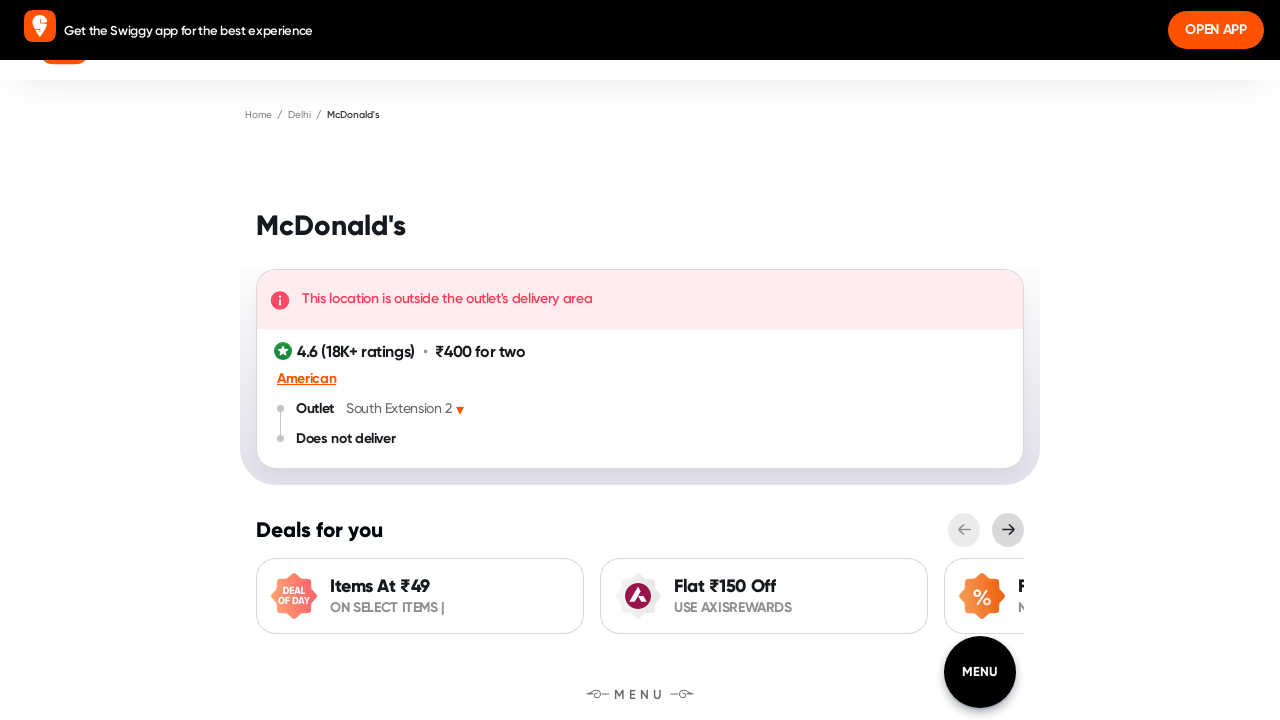

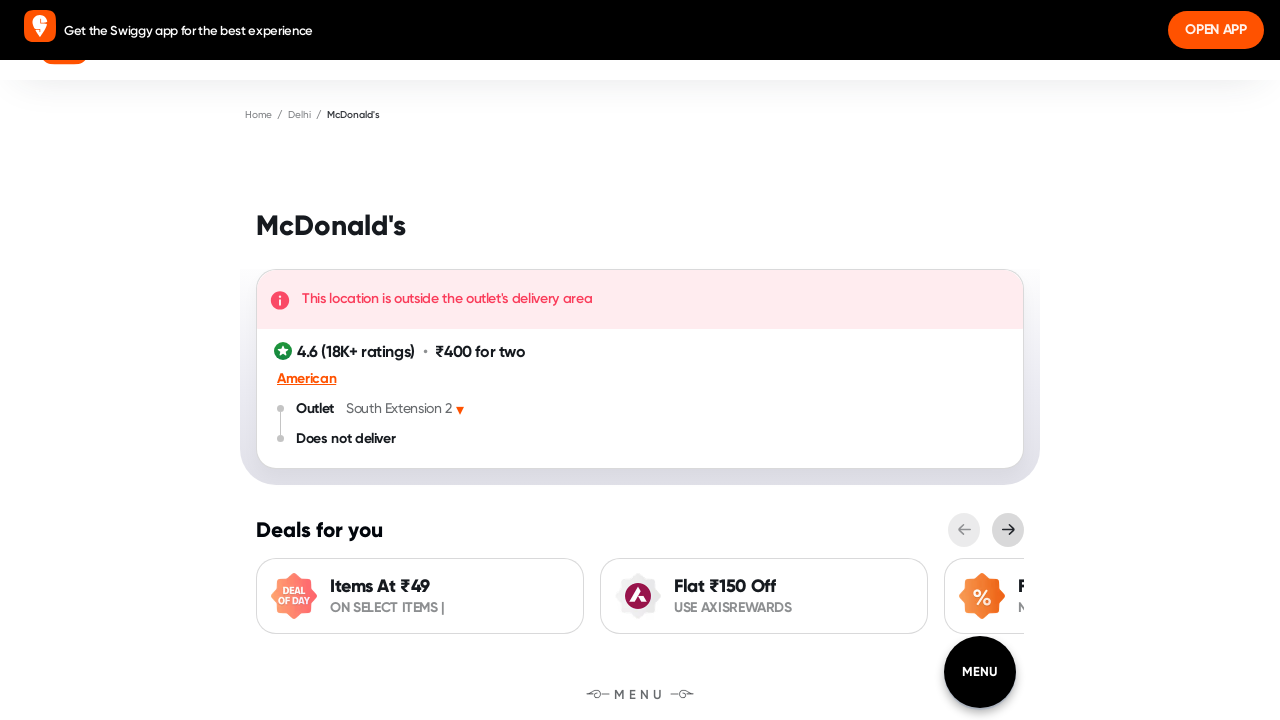